Tests single select dropdown functionality by selecting options using different methods (by index, value, and visible text)

Starting URL: https://demoqa.com/select-menu

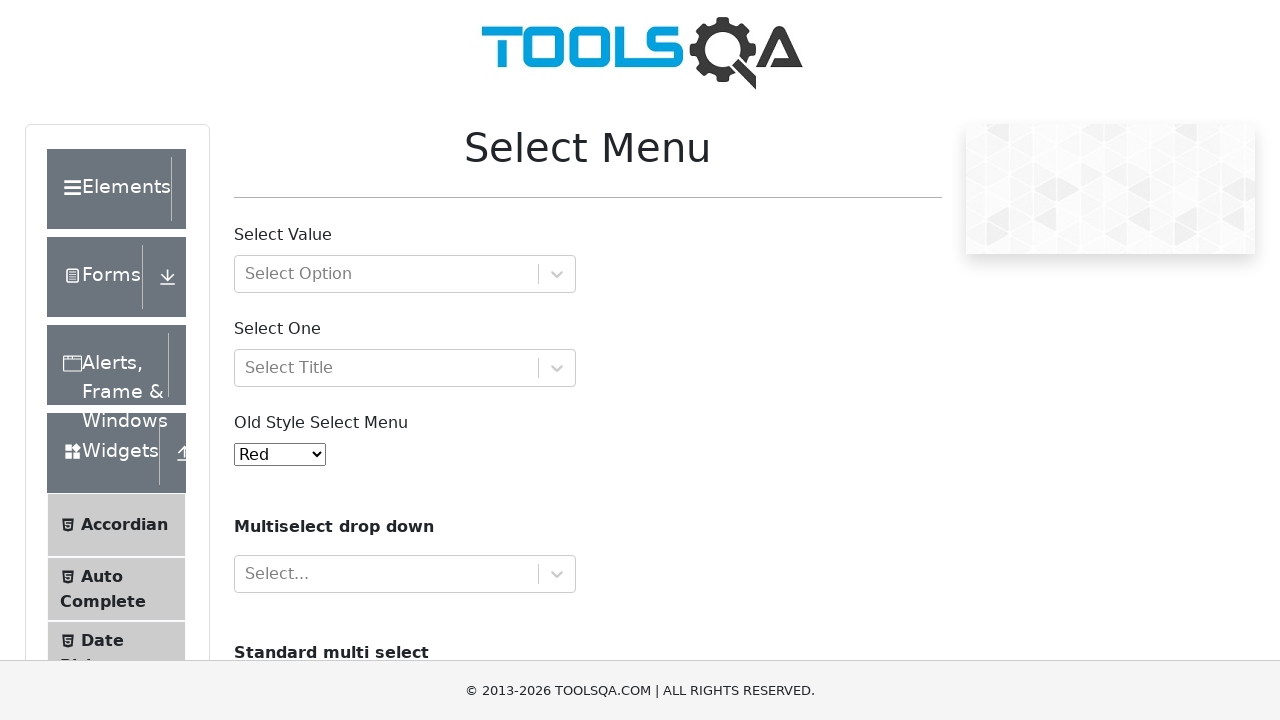

Selected Blue option by index 1 in single select dropdown on #oldSelectMenu
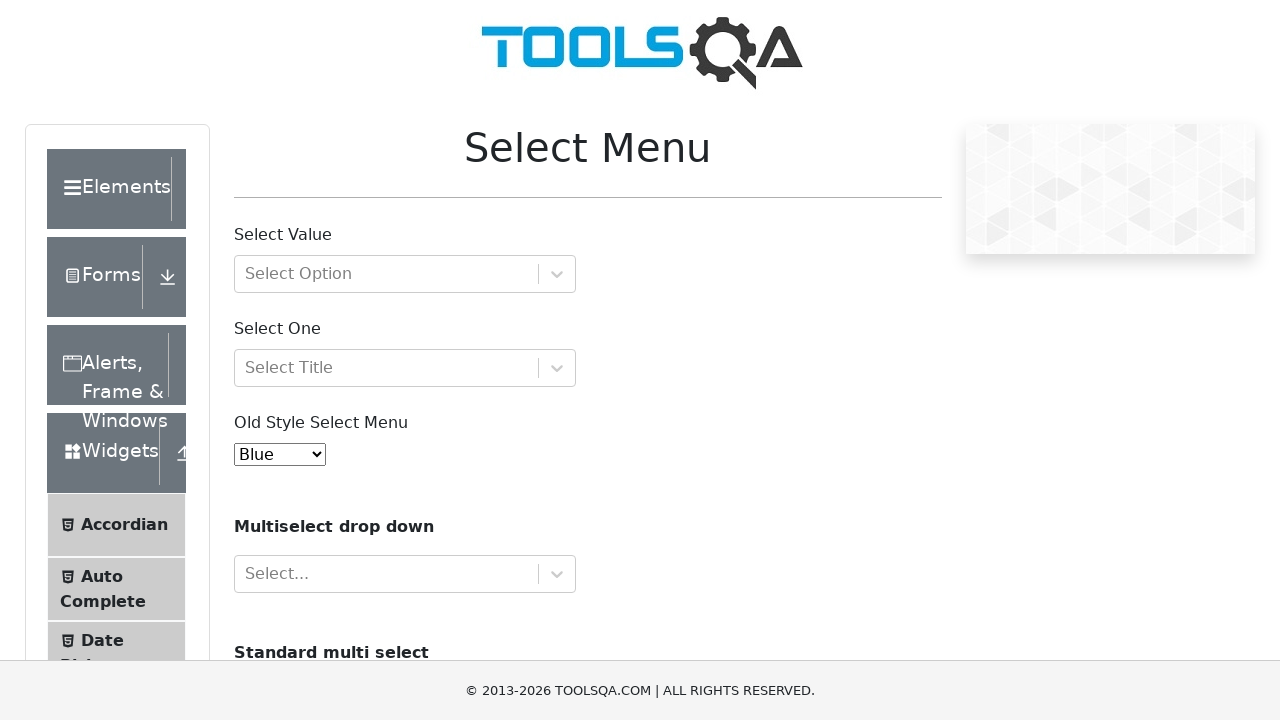

Selected Green option by value '2' in single select dropdown on #oldSelectMenu
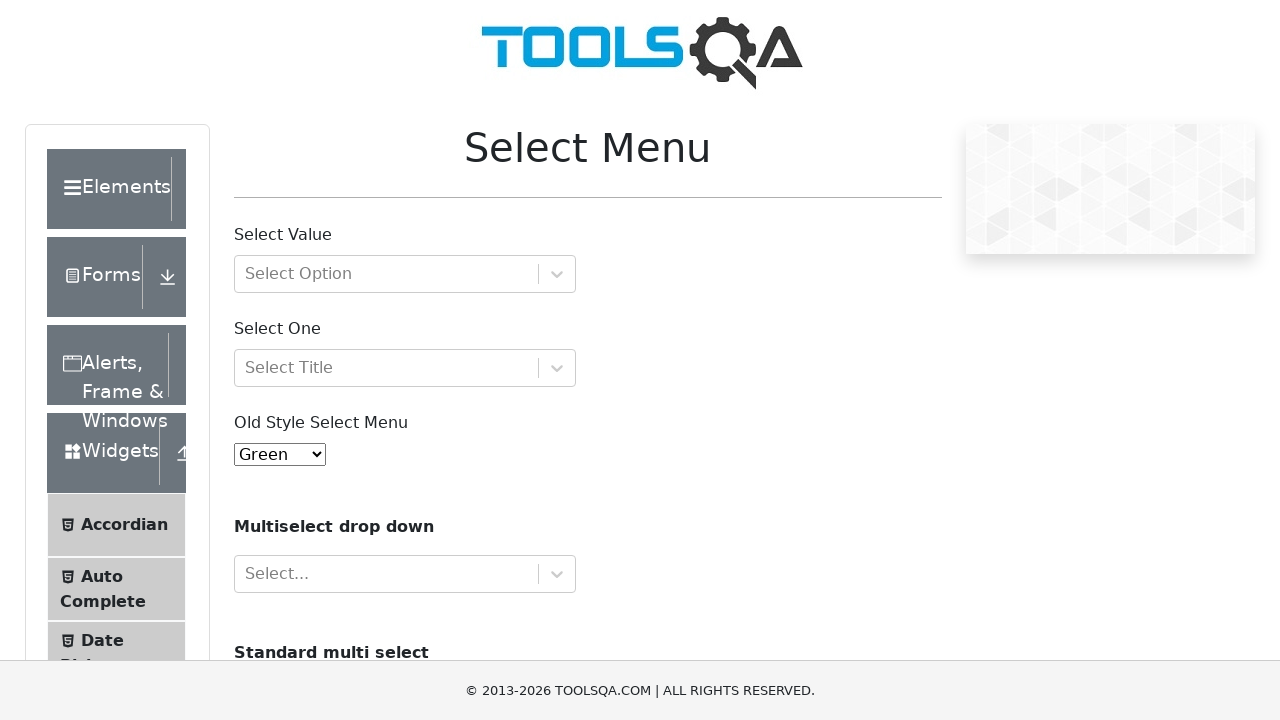

Selected Yellow option by visible text in single select dropdown on #oldSelectMenu
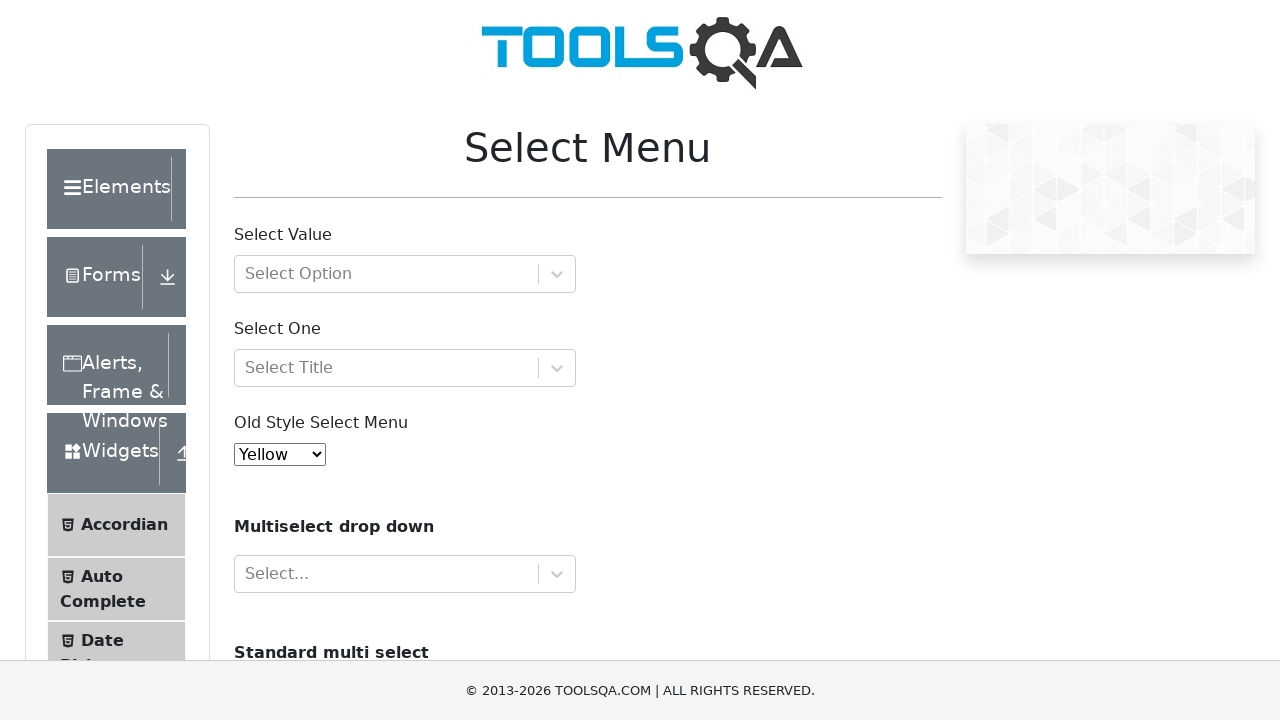

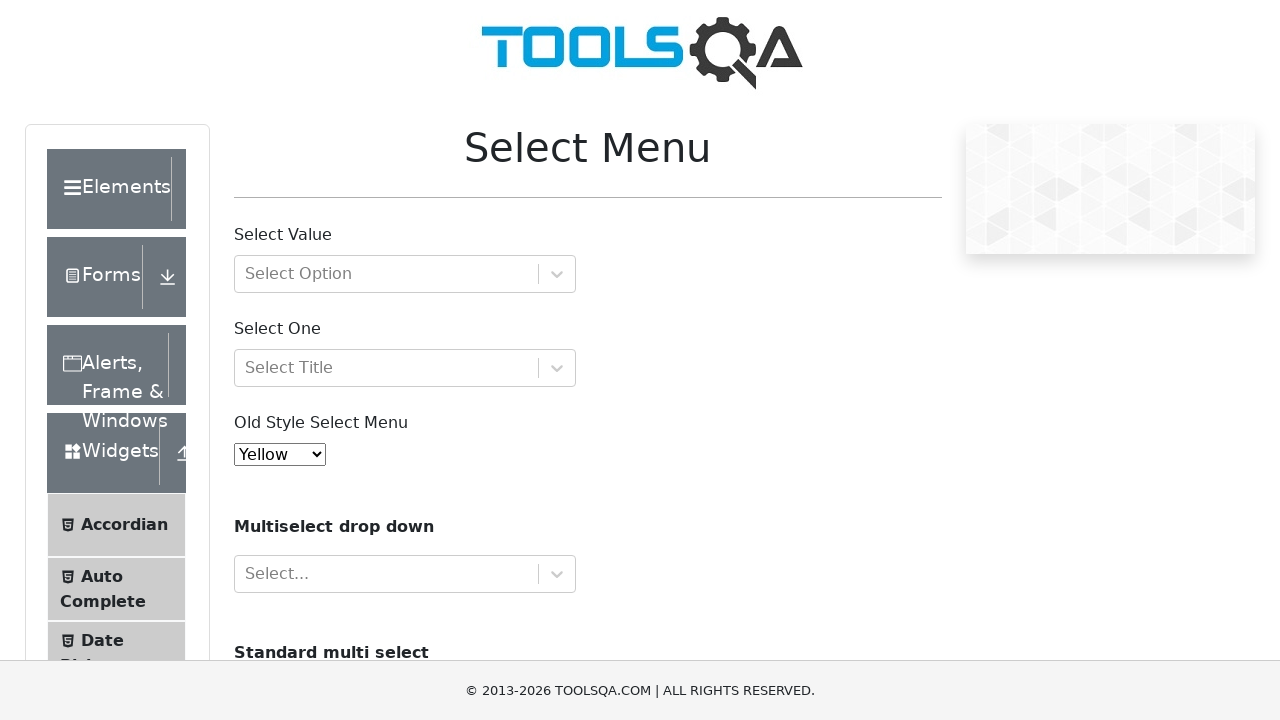